Tests search functionality on a fabric store website by searching for "замша" (suede) and verifying search results are returned

Starting URL: https://tkani-feya.ru/

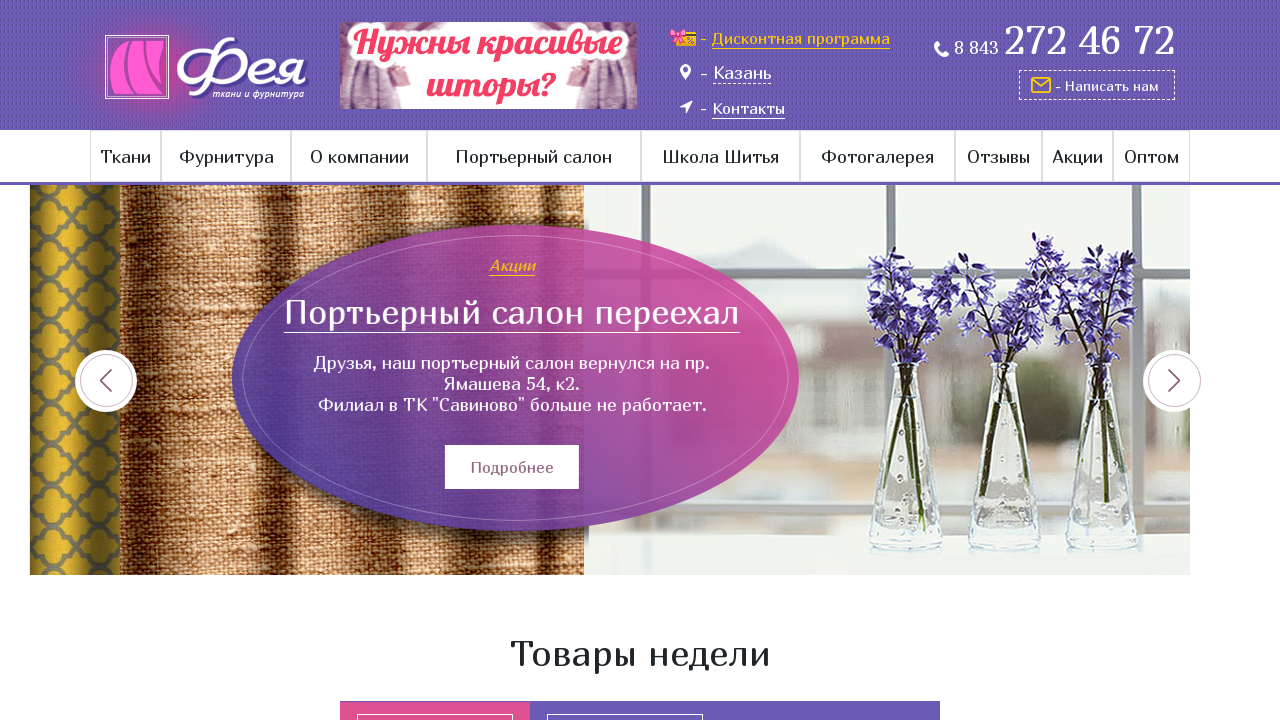

Page loaded (domcontentloaded state reached)
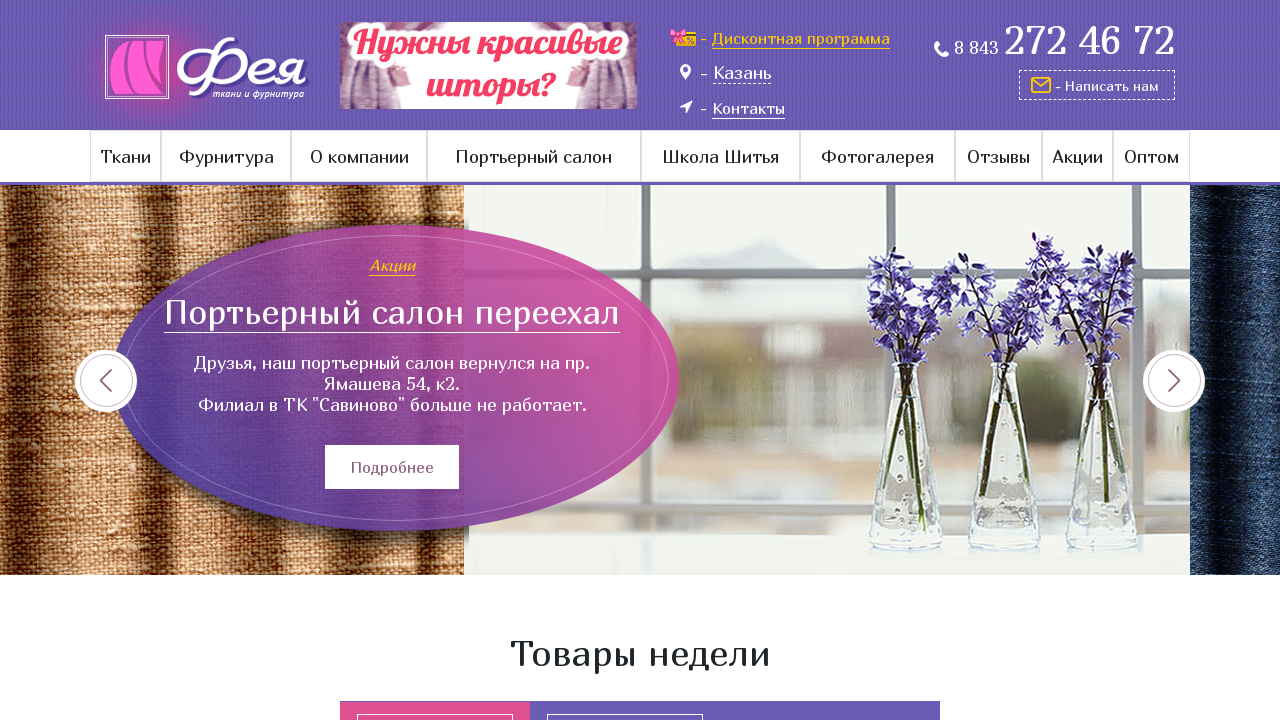

Filled search input with 'замша' (suede) on .search-wrap input[type='text']
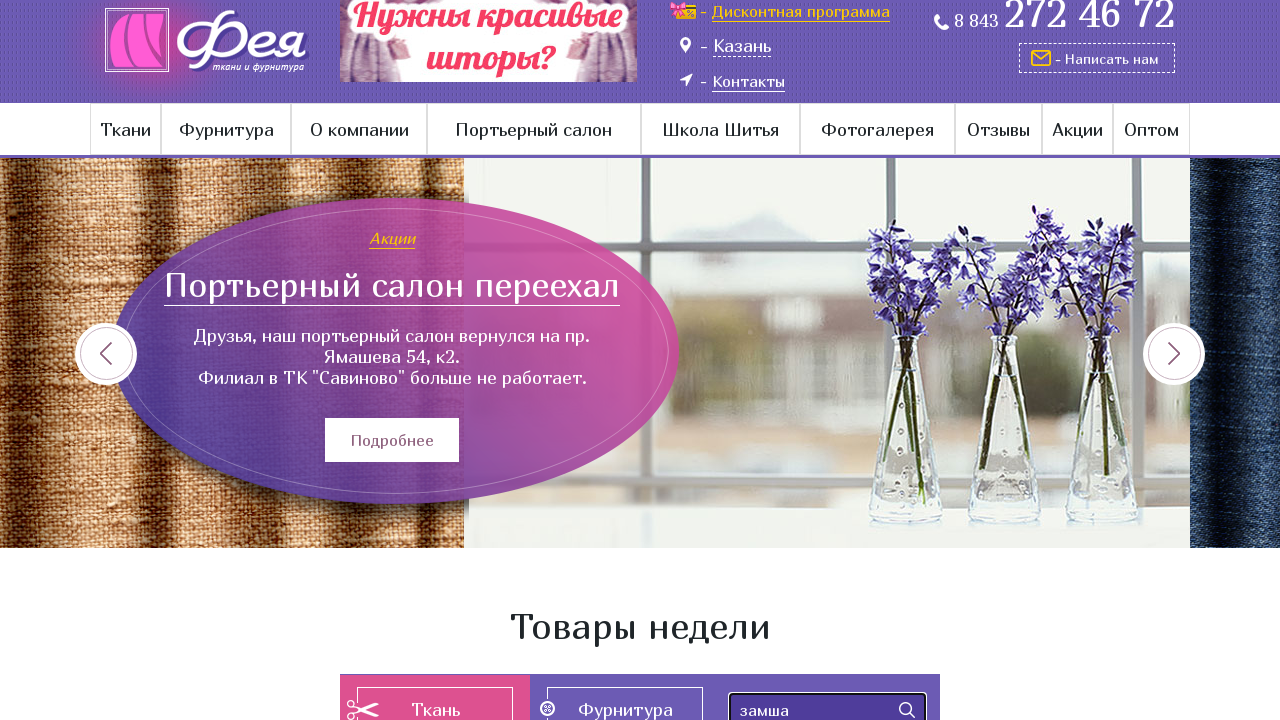

Clicked search submit button at (907, 710) on .search-wrap input[type='submit']
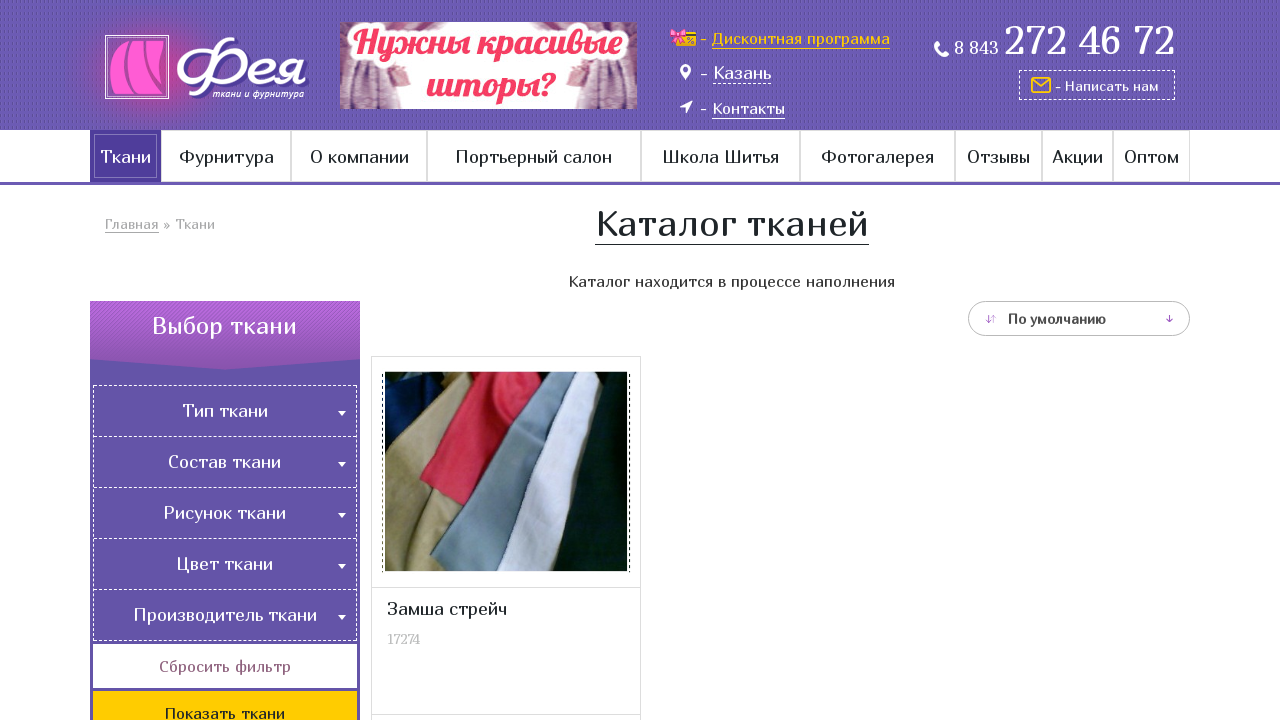

Search results loaded successfully (catalog-list appeared)
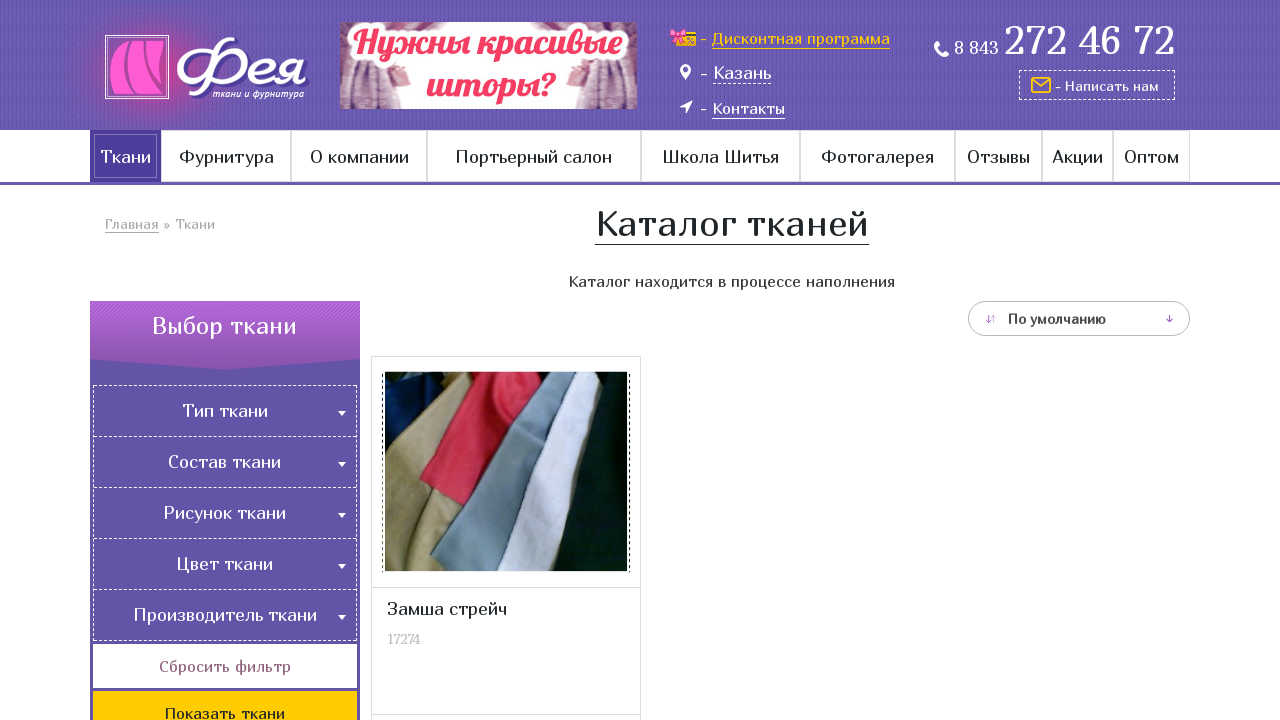

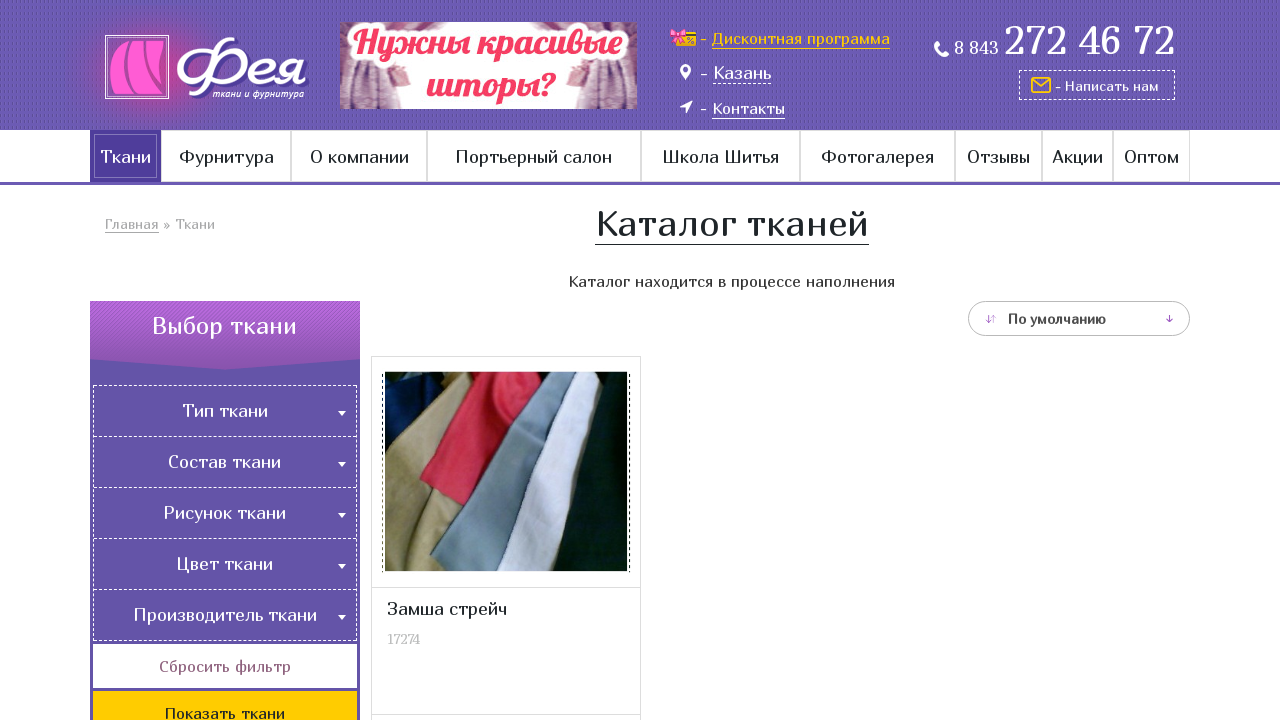